Tests window handling by opening a new window through a link click, switching between parent and child windows, and verifying content in each window

Starting URL: https://the-internet.herokuapp.com/windows

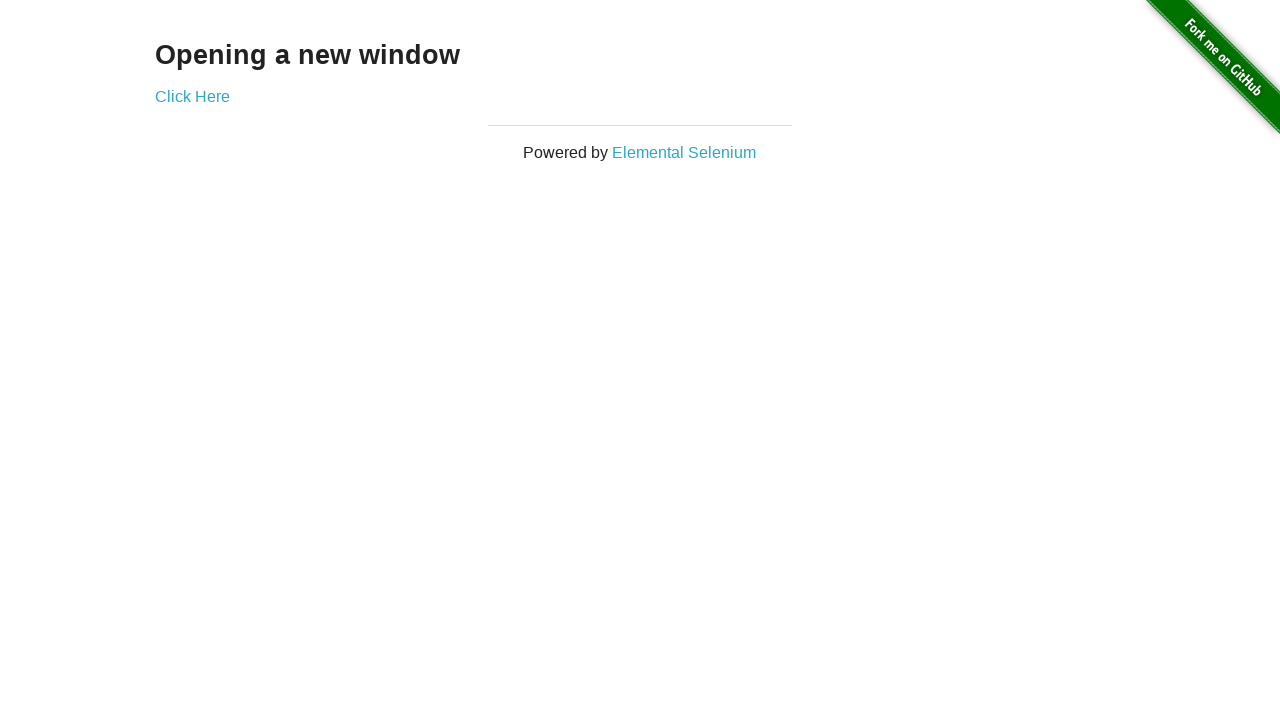

Clicked 'Click Here' link to open new window at (192, 96) on xpath=//a[contains(text(),'Click Here')]
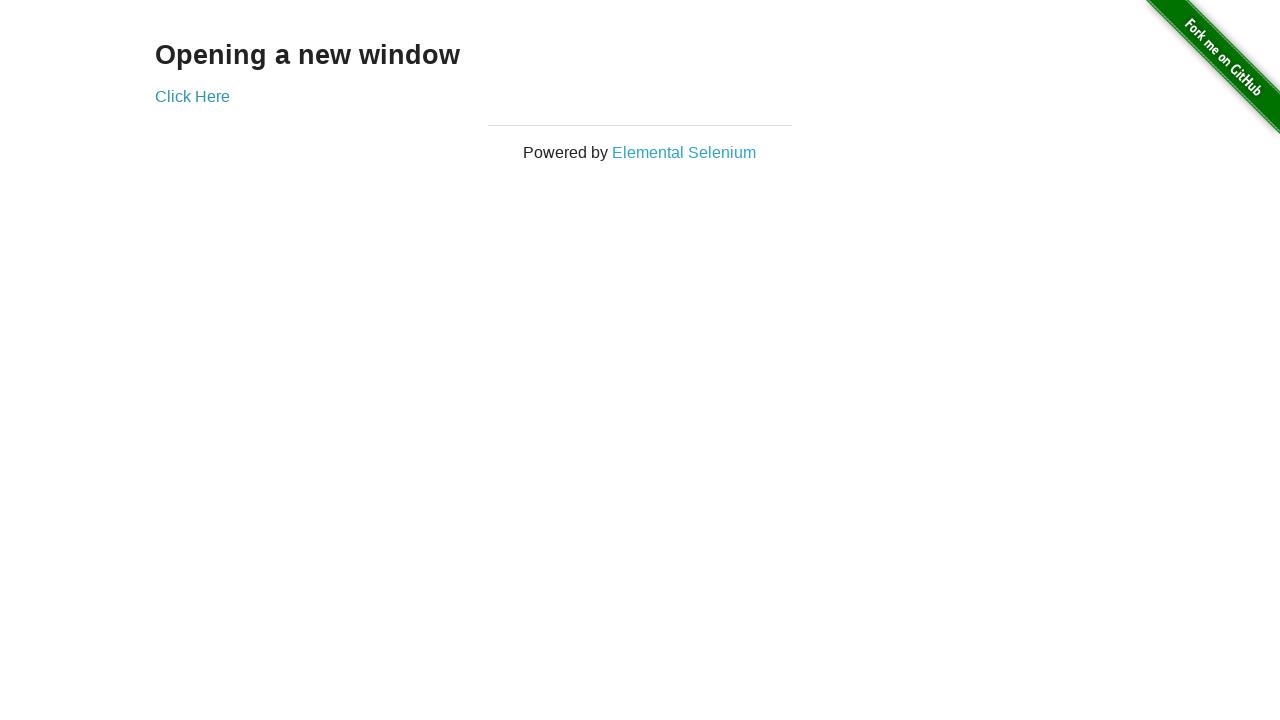

New window page load state completed
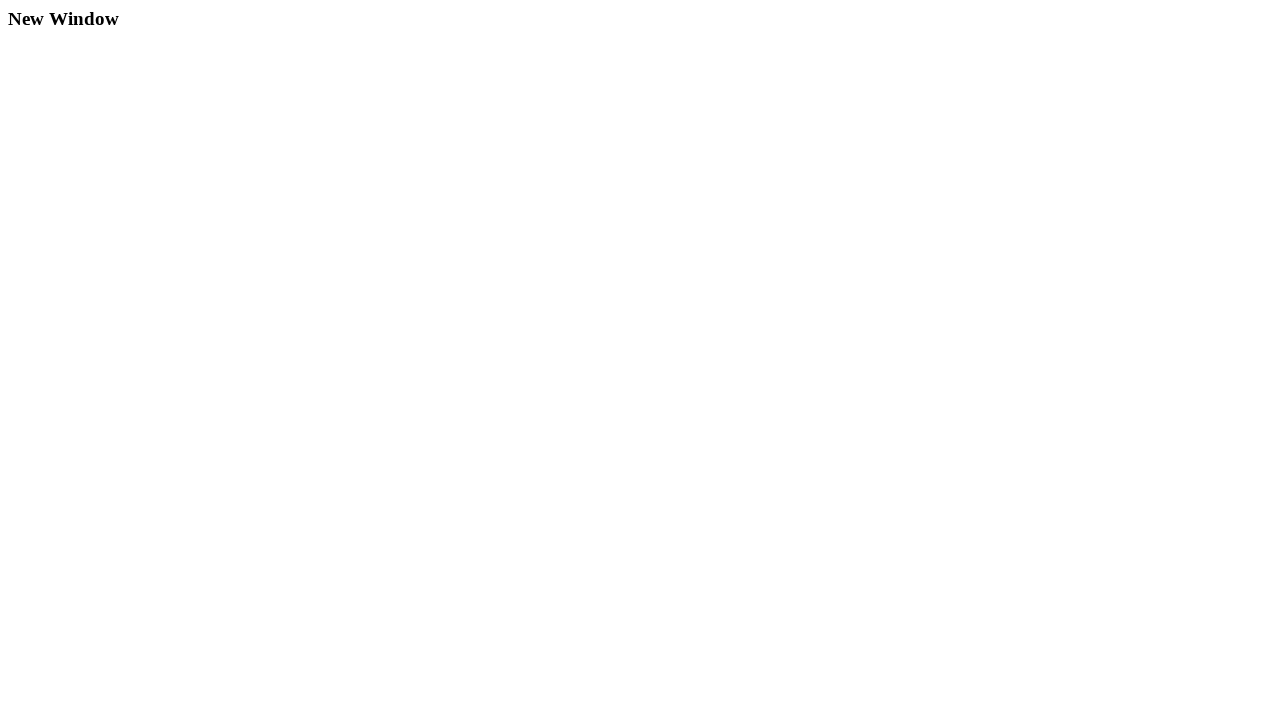

Verified h3 element exists in child window
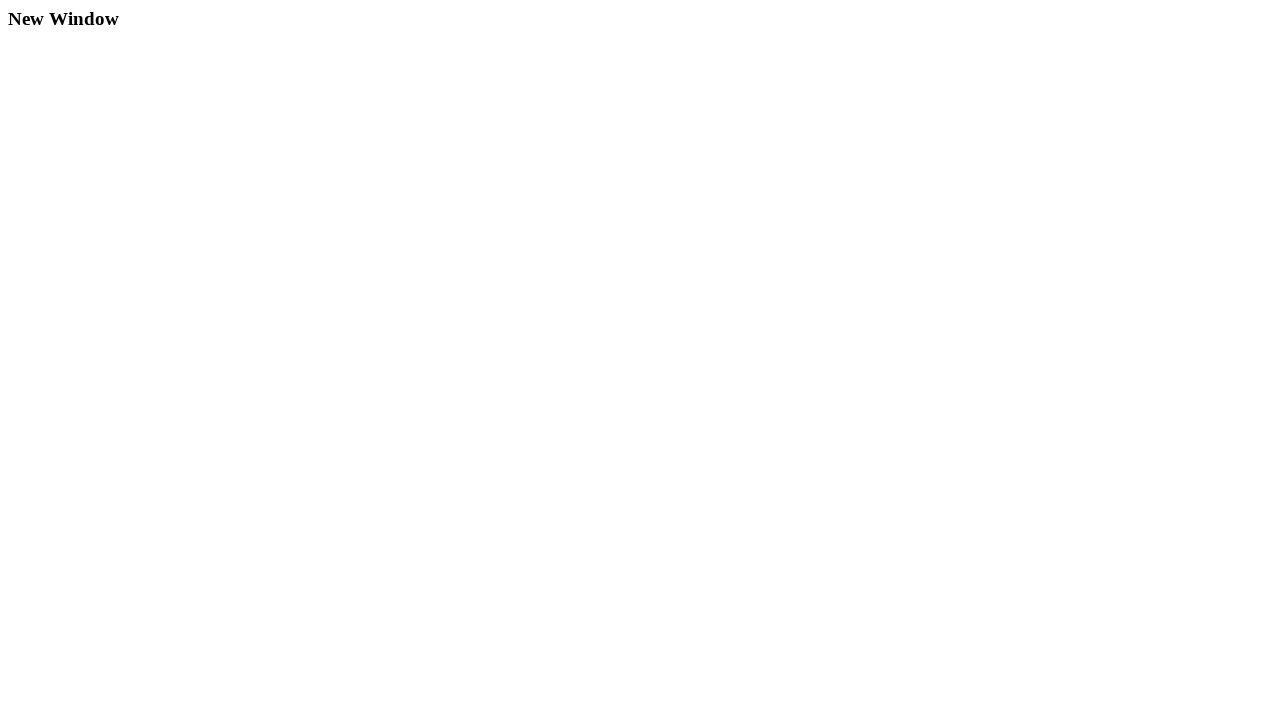

Verified h3 element exists in parent window
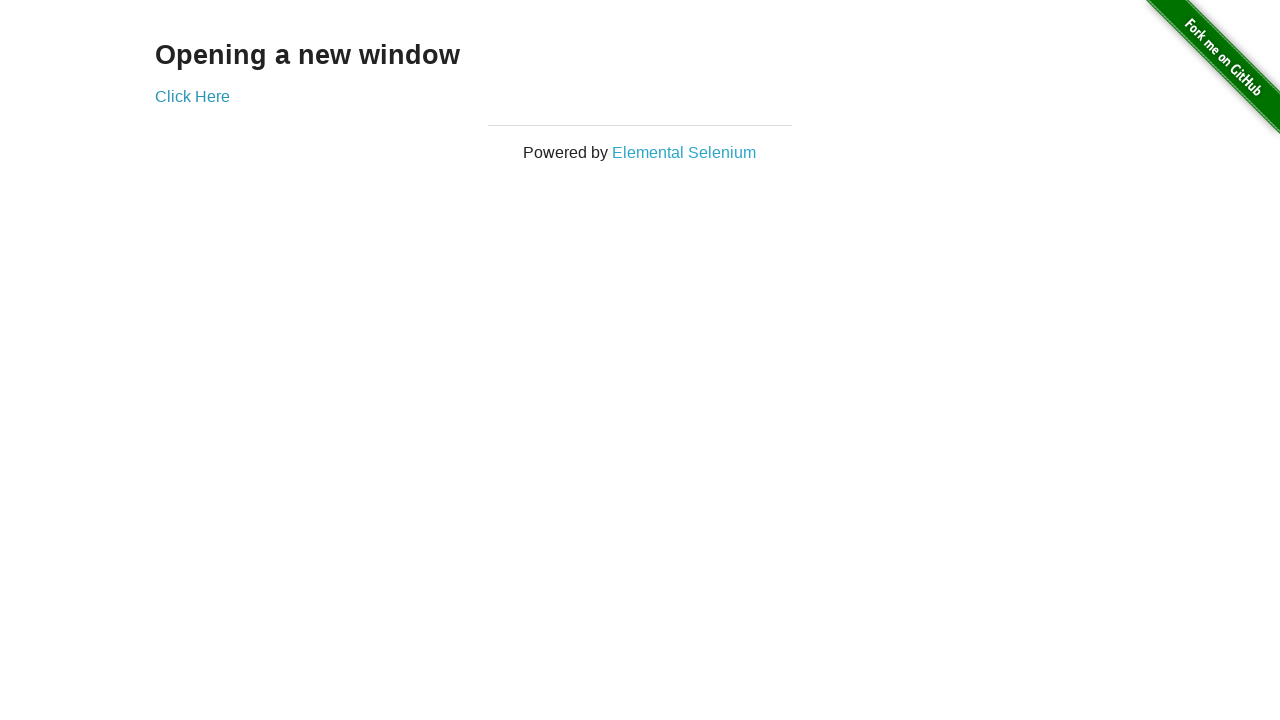

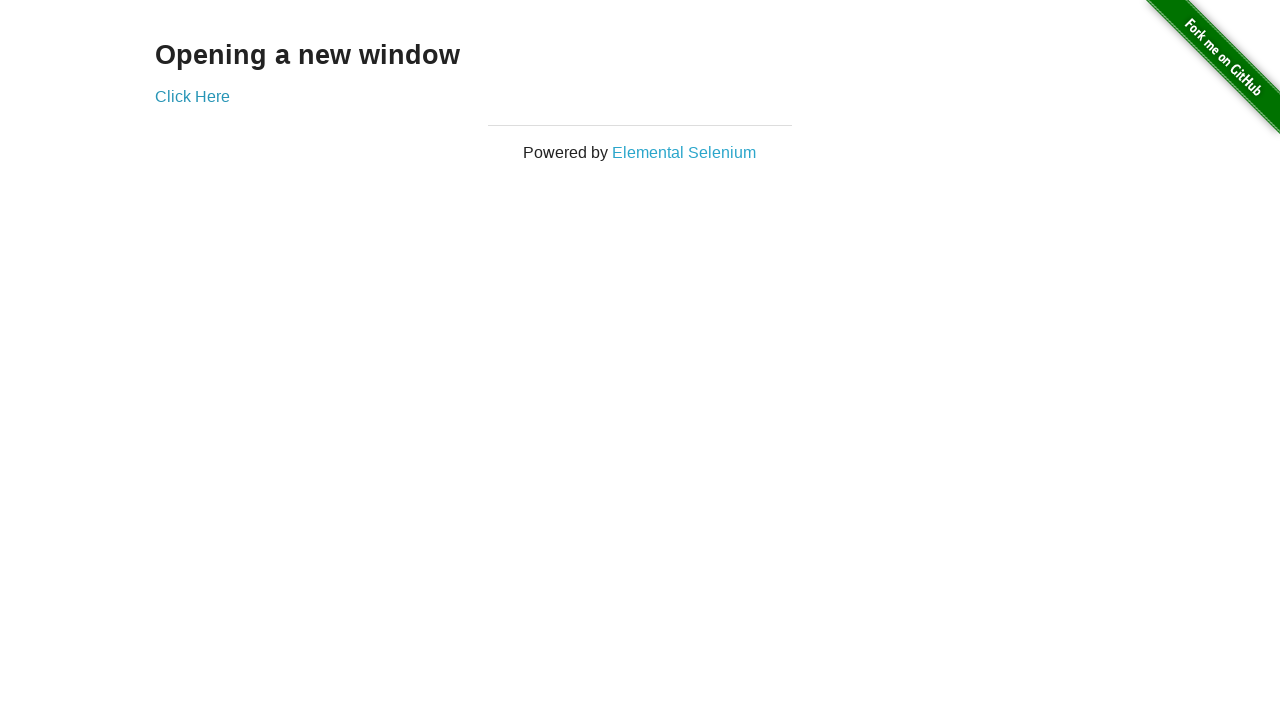